Tests a student registration form by filling out personal information including name, email, gender, mobile number, date of birth, subjects, hobbies, address, and state/city selection, then submits the form and verifies the success modal appears.

Starting URL: https://demoqa.com/automation-practice-form

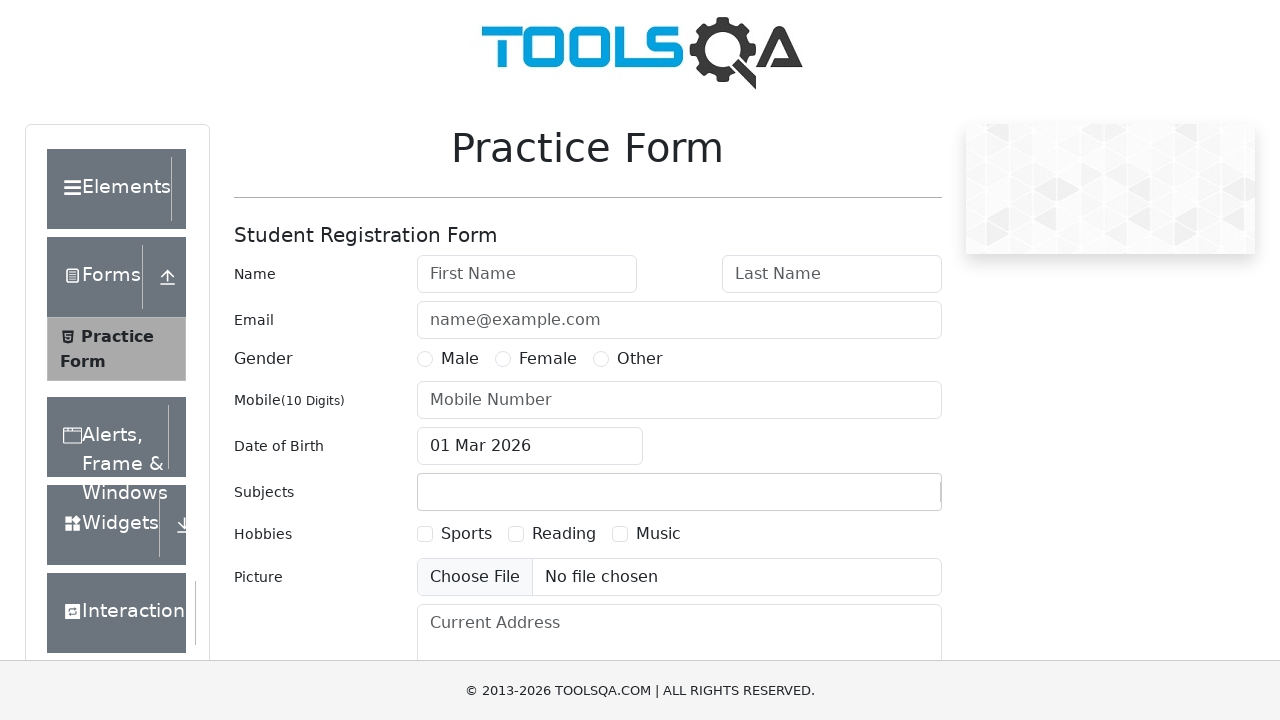

Waited for page to load
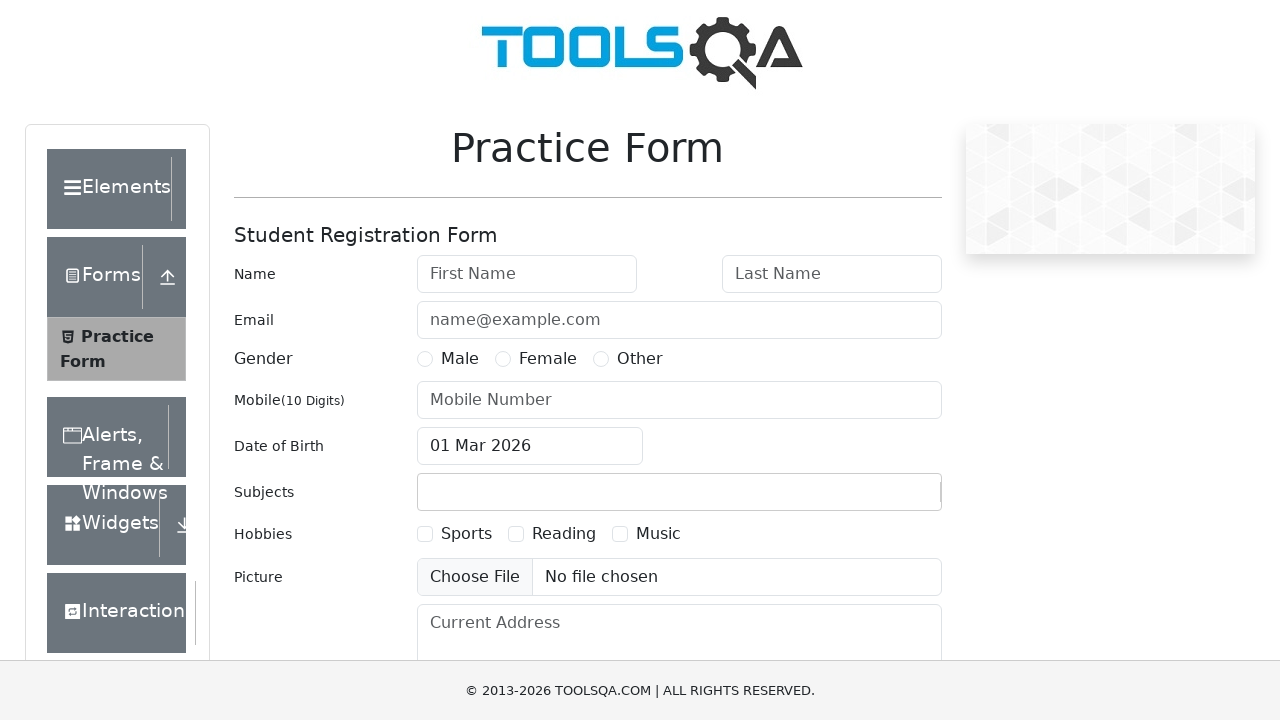

Practice form wrapper loaded
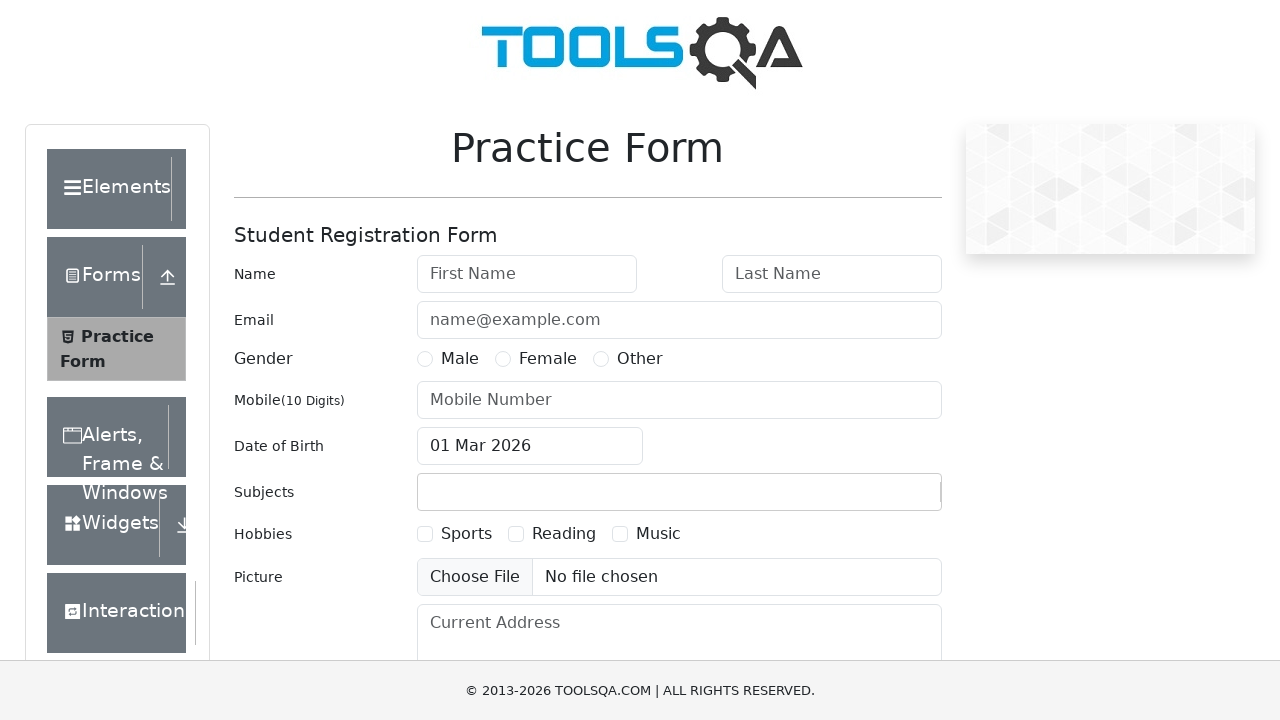

Filled first name field with 'Michael' on #firstName
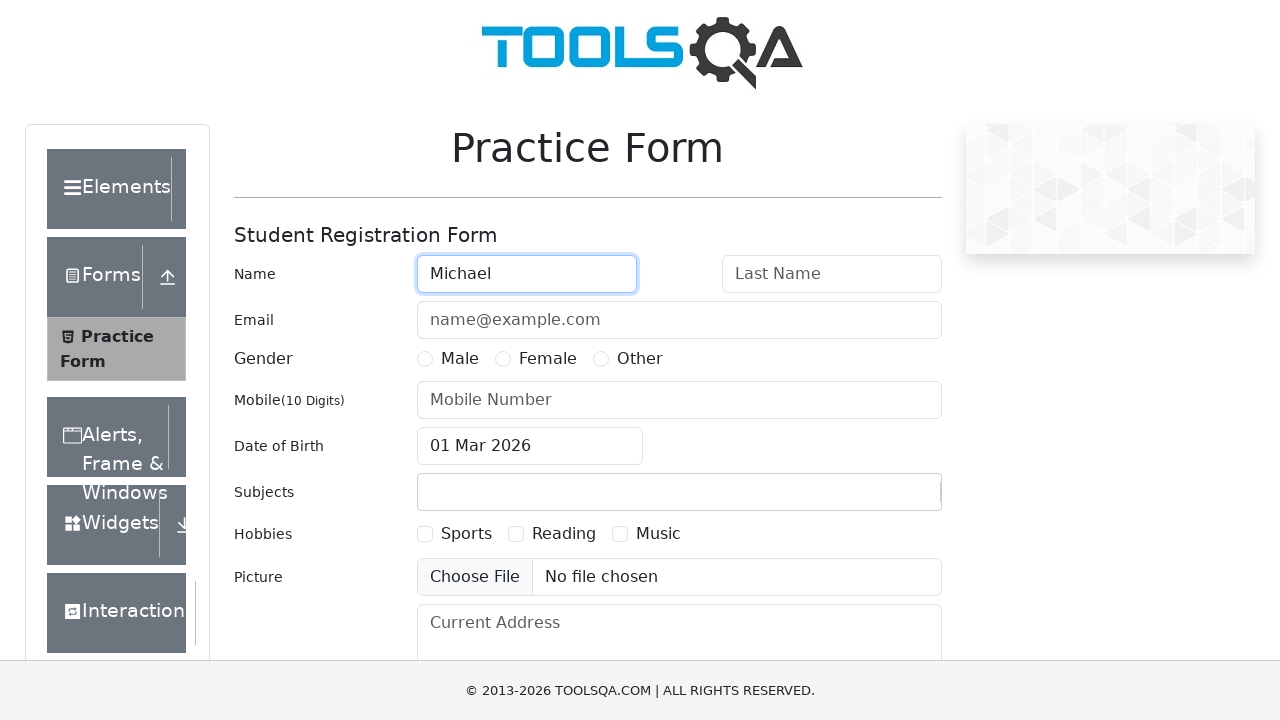

Filled last name field with 'Johnson' on #lastName
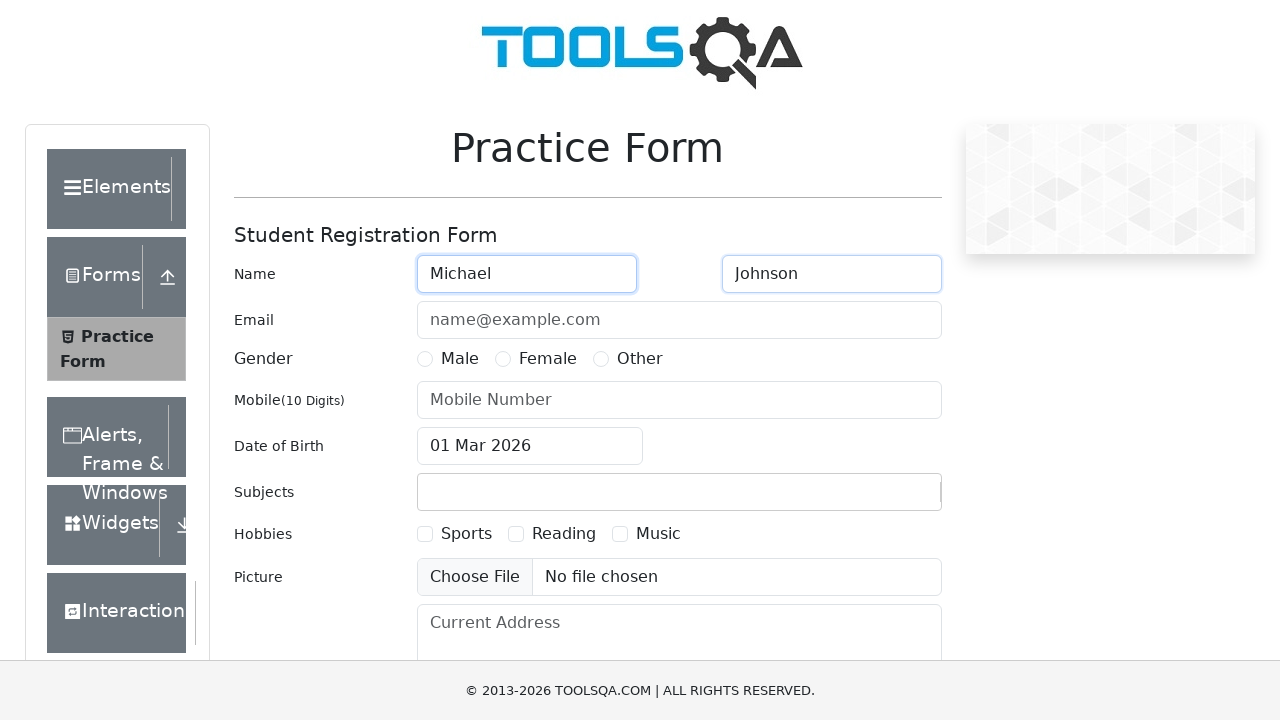

Filled email field with 'michael.johnson@example.com' on #userEmail
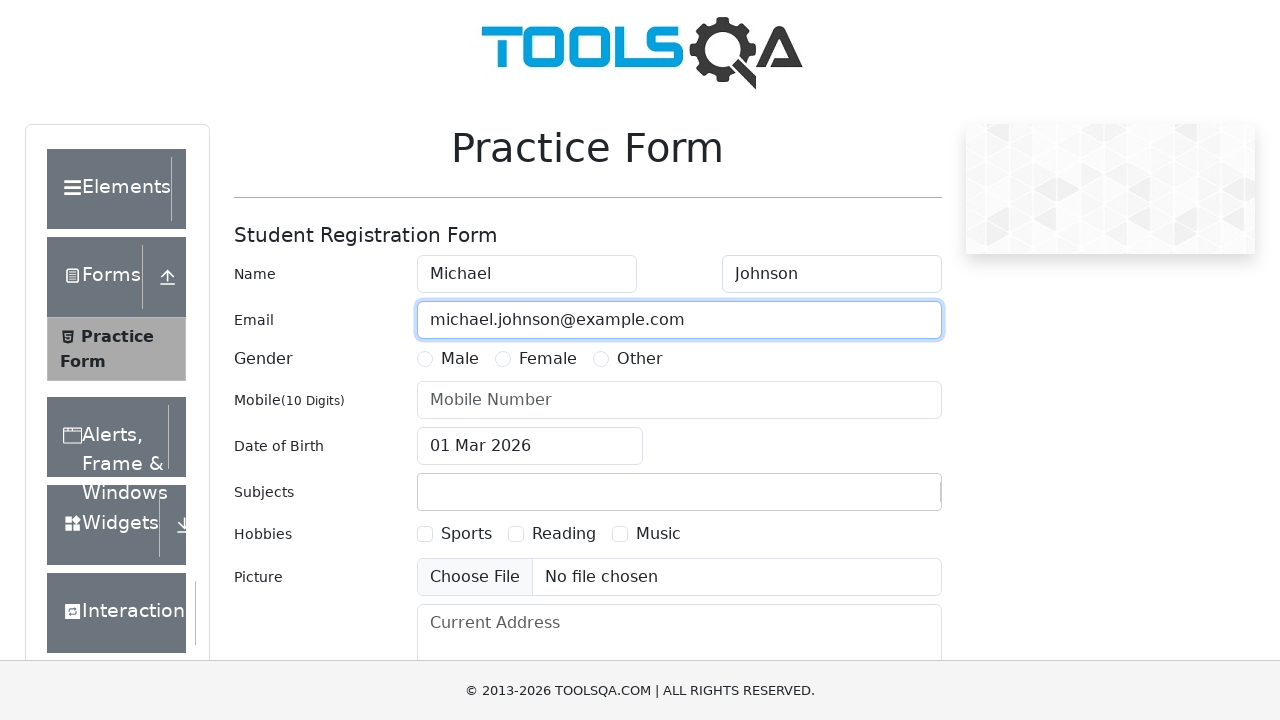

Selected Male gender option at (460, 359) on label[for='gender-radio-1']
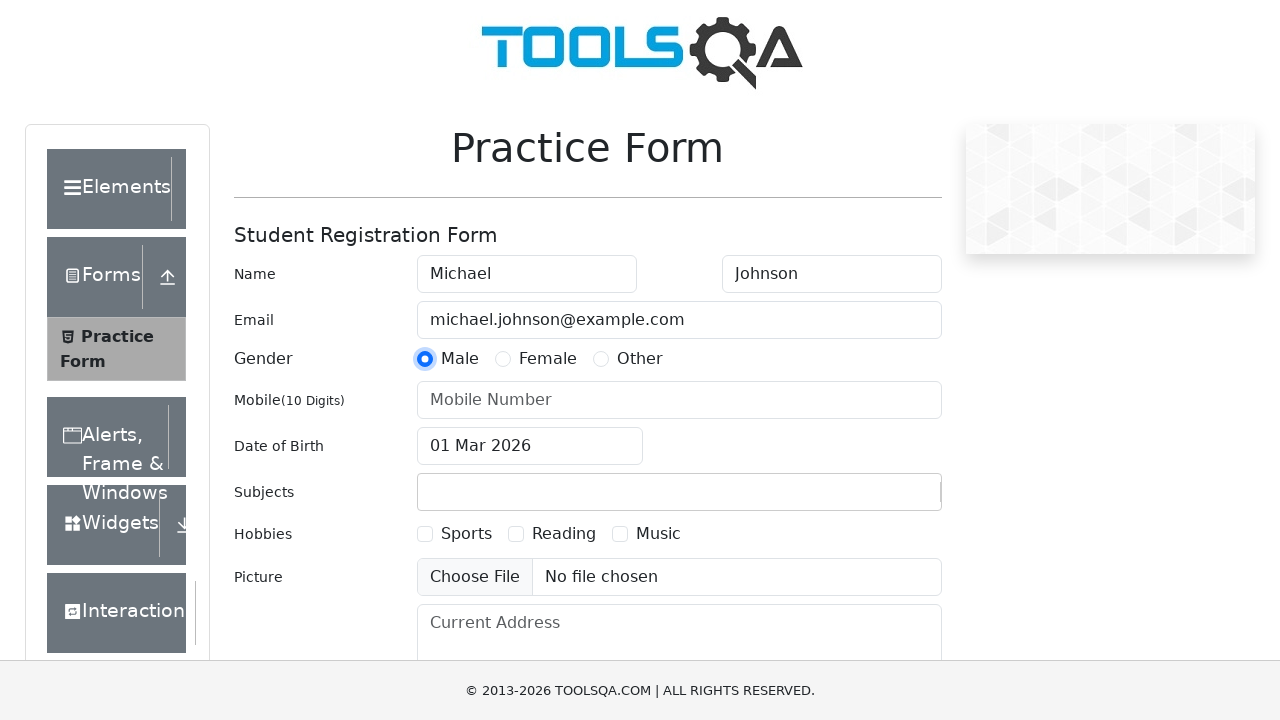

Filled mobile number field with '9876543210' on #userNumber
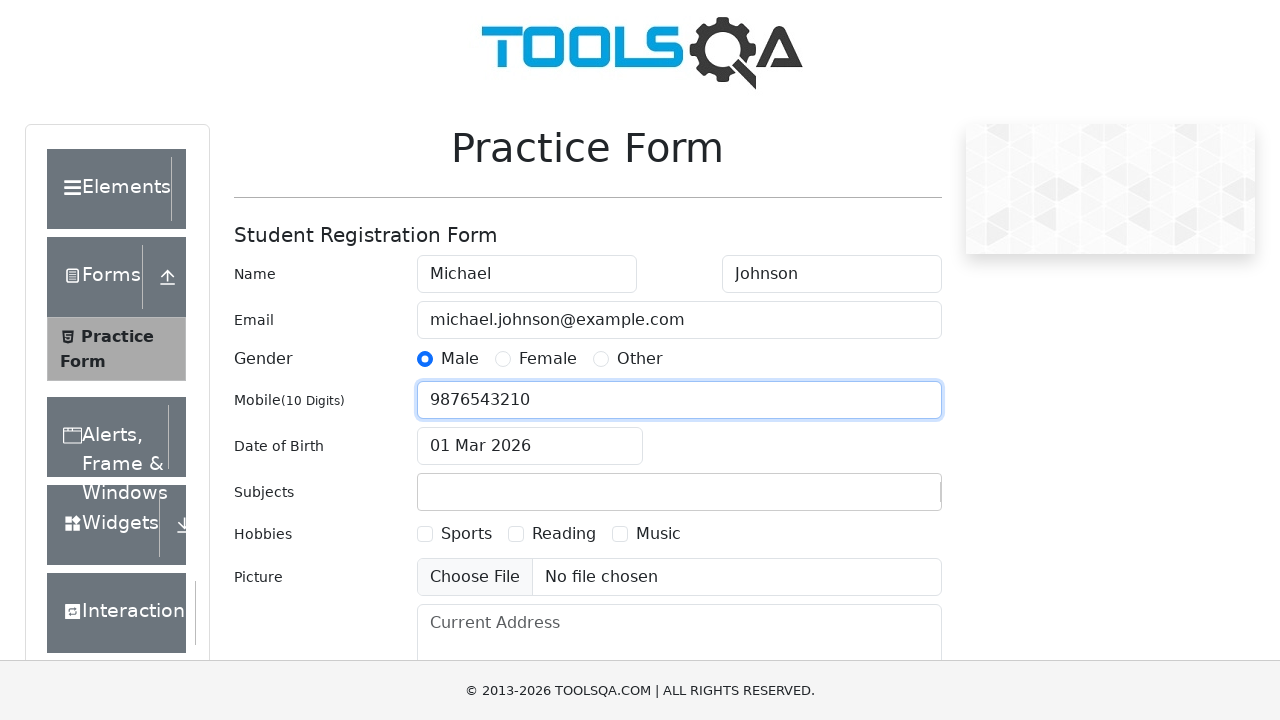

Clicked date of birth input field to open picker at (530, 446) on #dateOfBirthInput
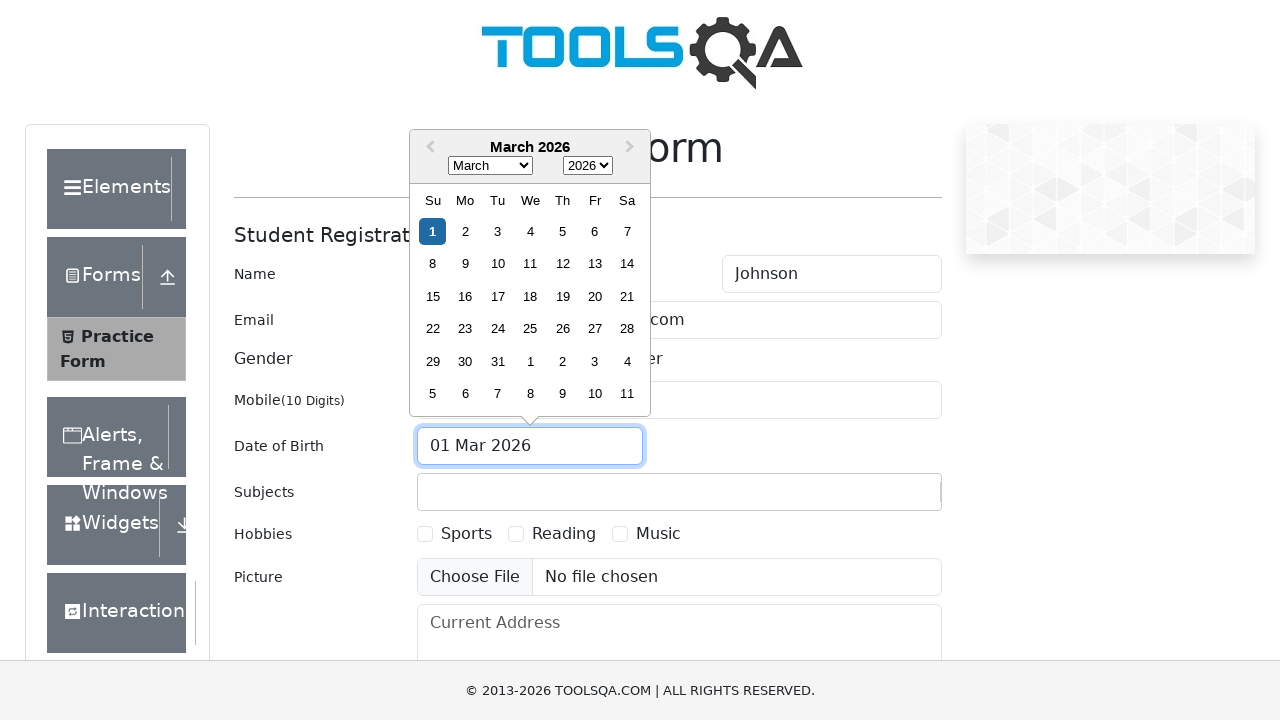

Selected all text in date of birth field
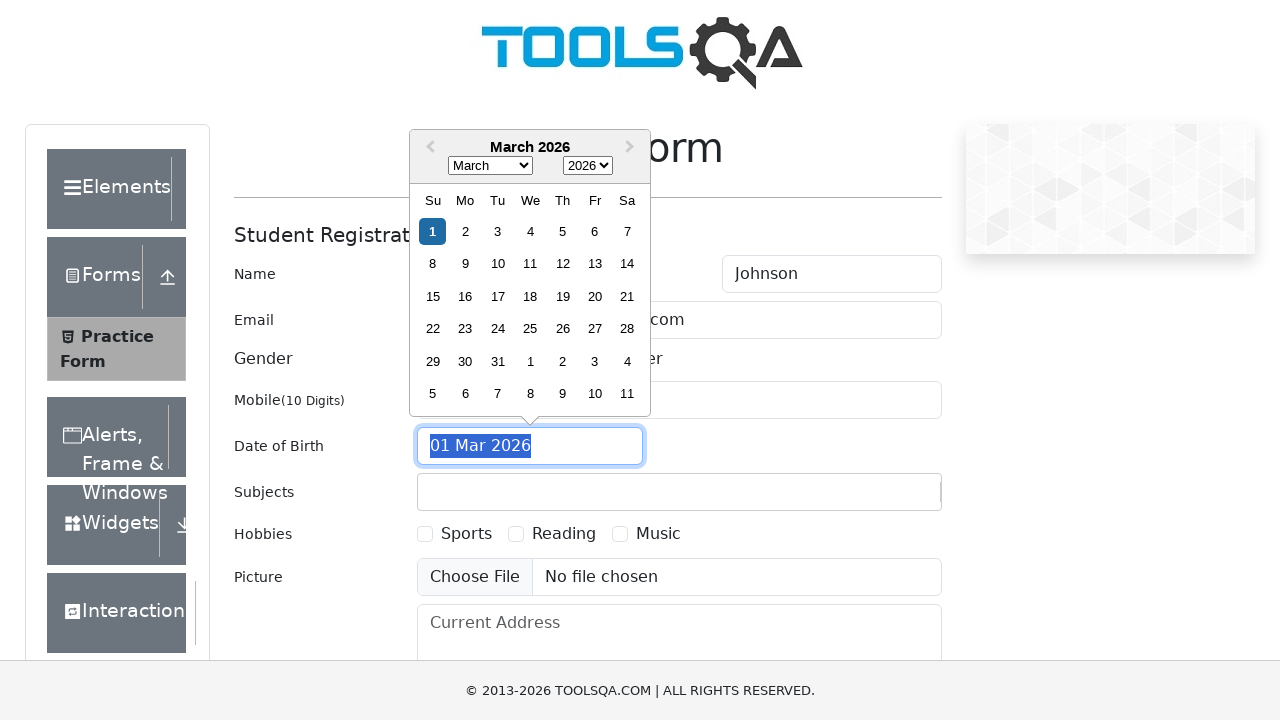

Typed date of birth '15 Mar 1995'
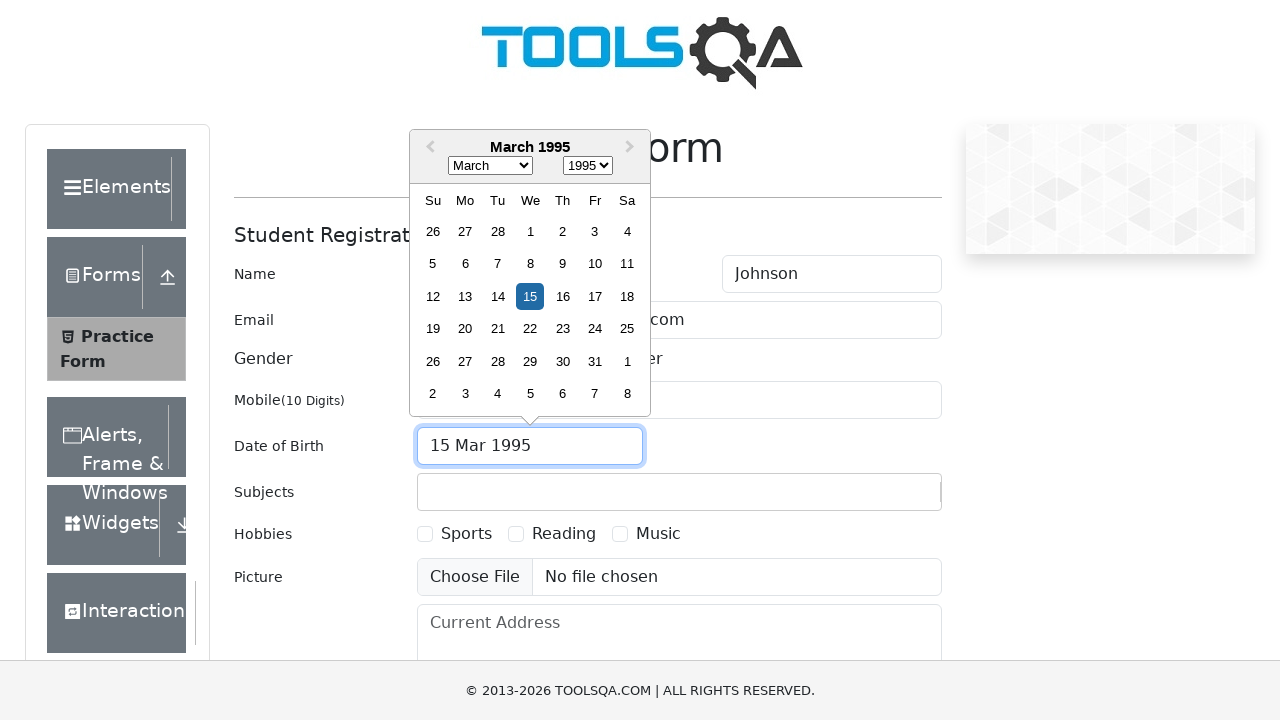

Pressed Enter to confirm date of birth
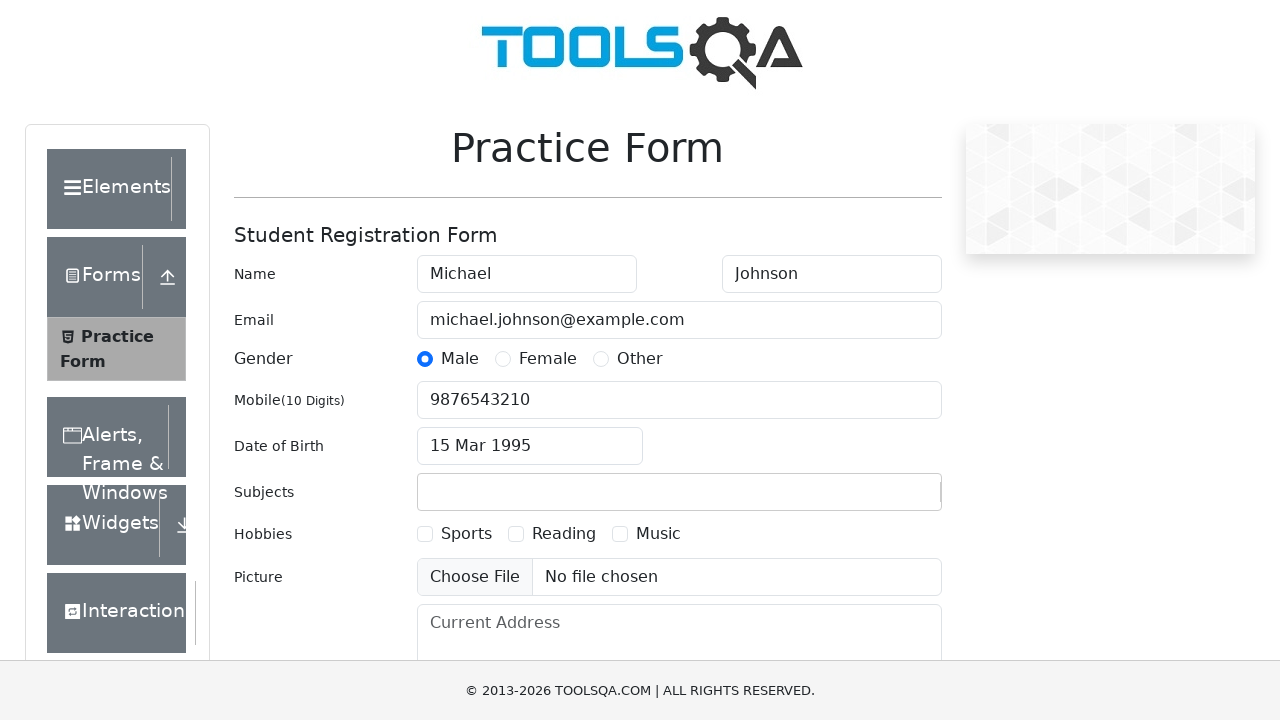

Filled subjects input field with 'Maths' on #subjectsInput
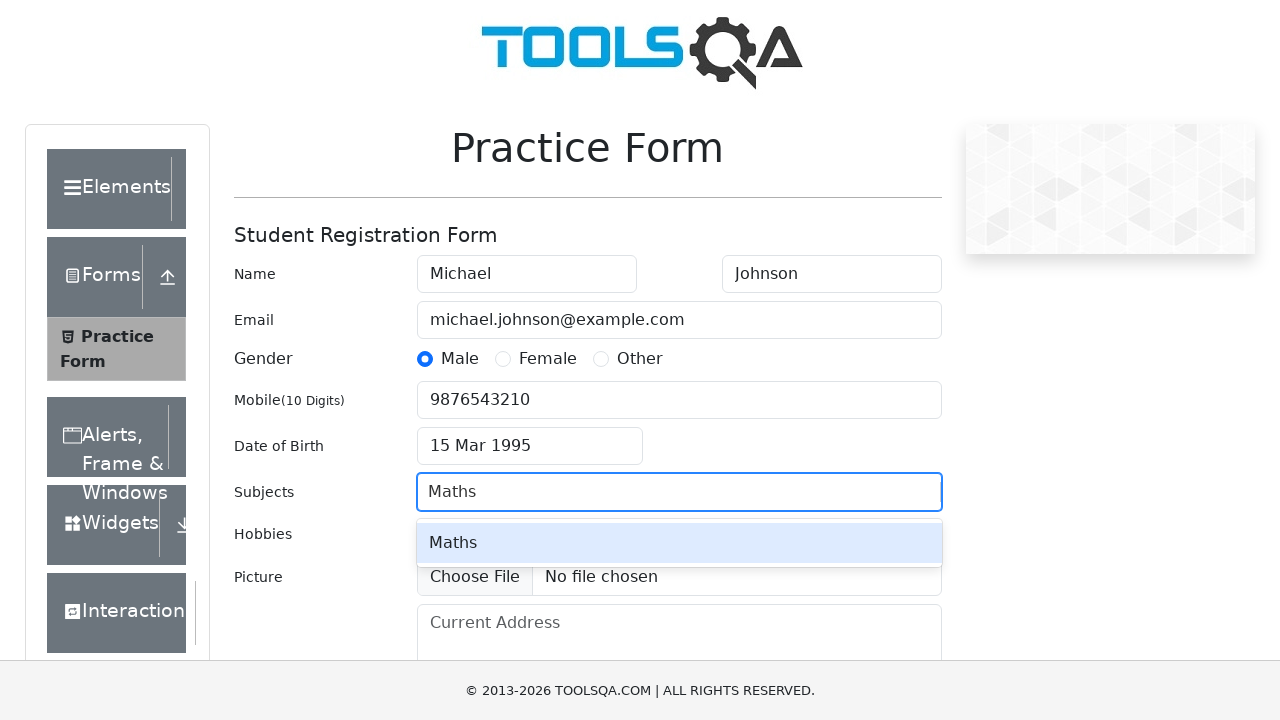

Selected 'Maths' from dropdown options at (679, 543) on #react-select-2-option-0
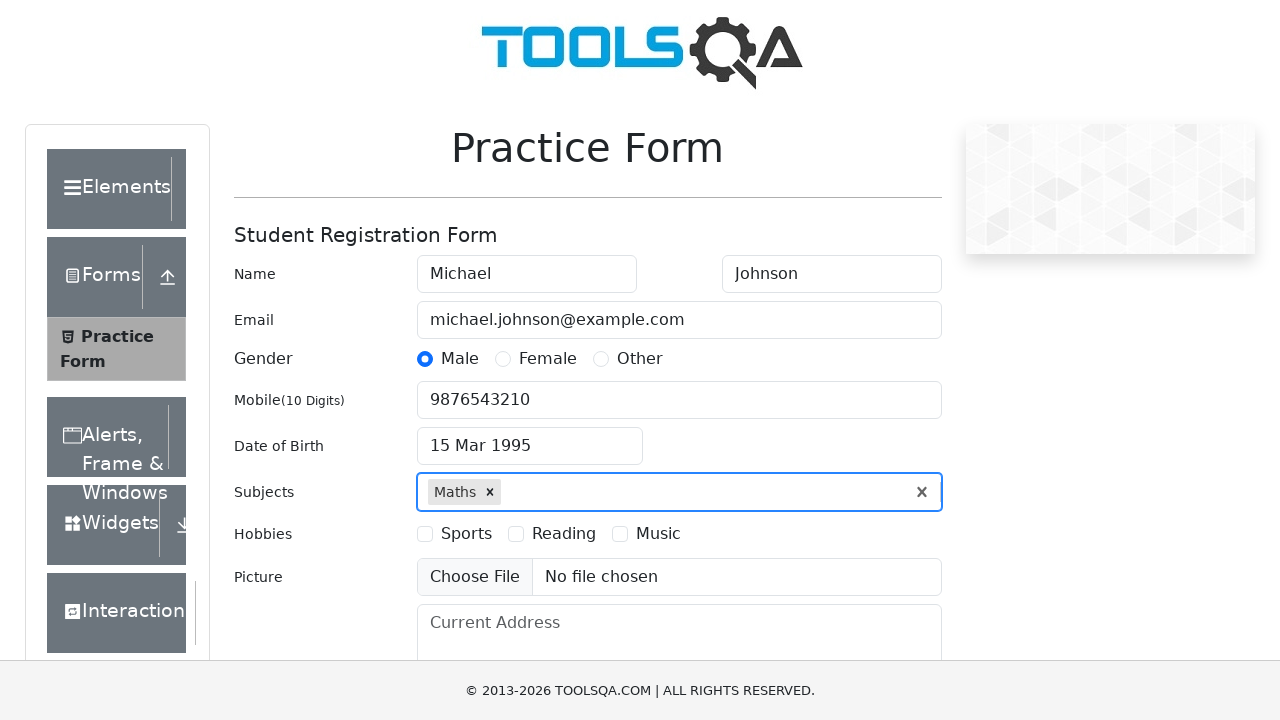

Filled subjects input field with 'Economics' on #subjectsInput
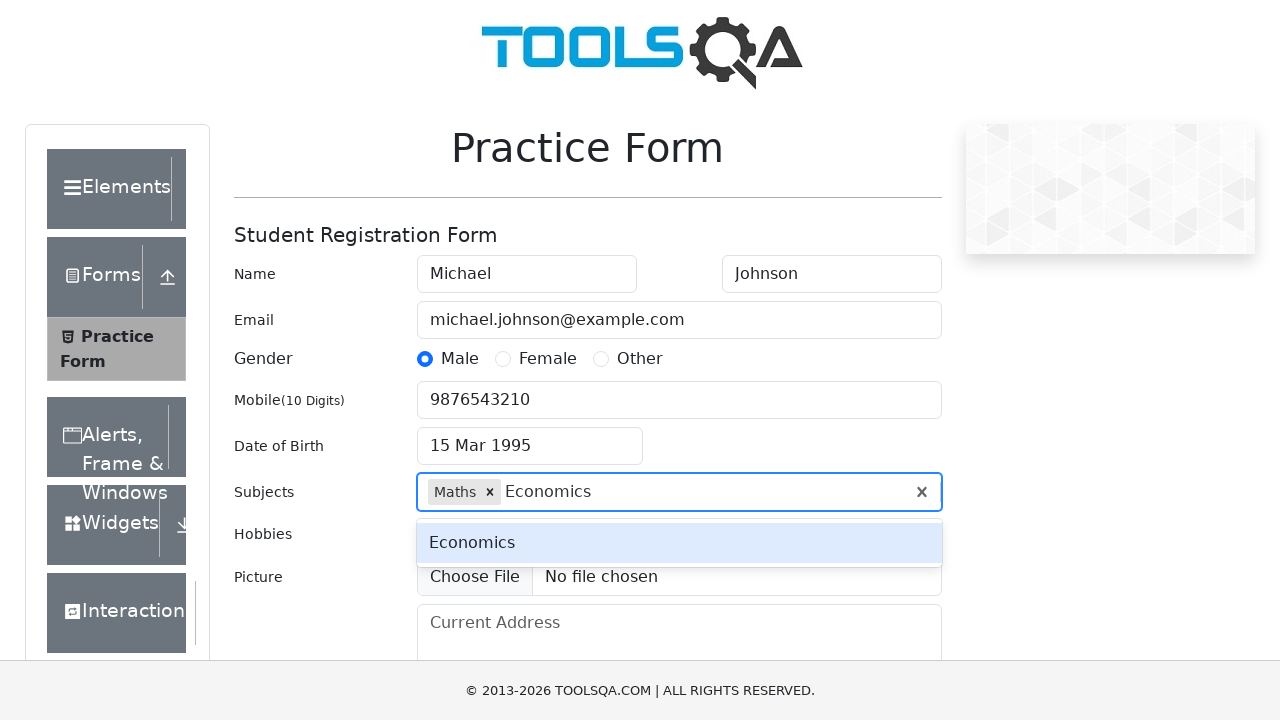

Selected 'Economics' from dropdown options at (679, 543) on #react-select-2-option-0
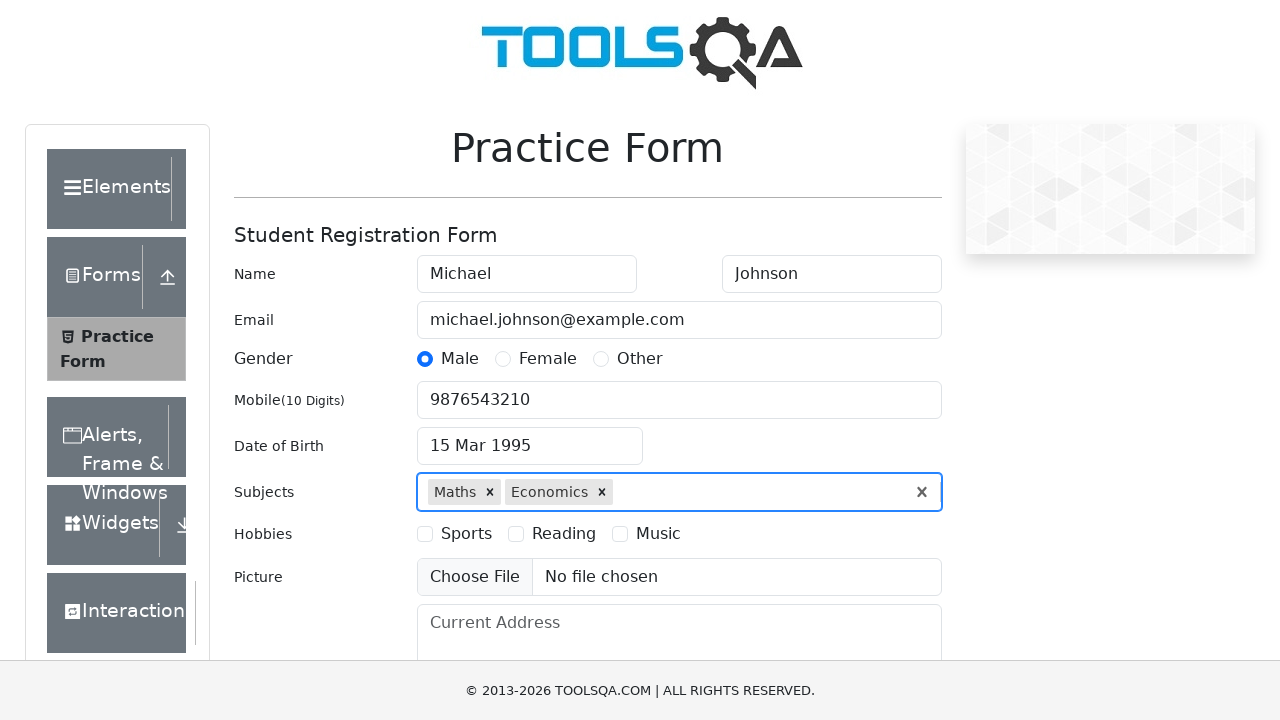

Filled subjects input field with 'English' on #subjectsInput
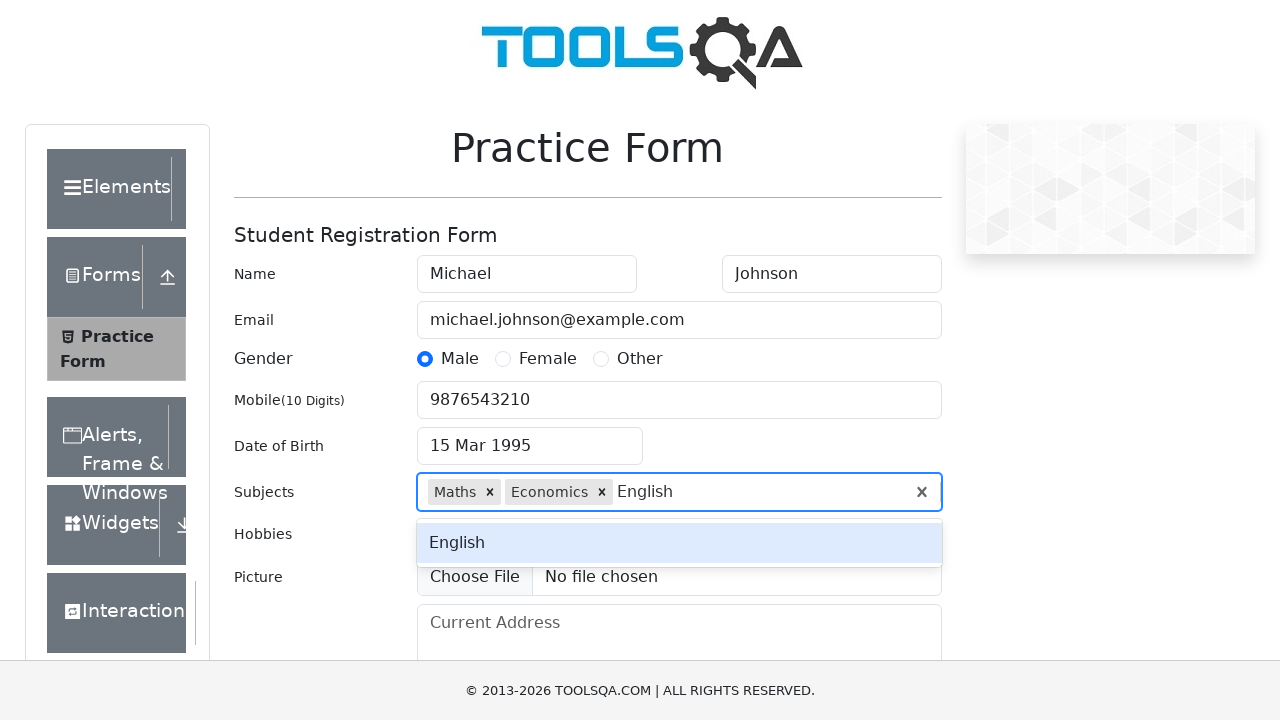

Selected 'English' from dropdown options at (679, 543) on #react-select-2-option-0
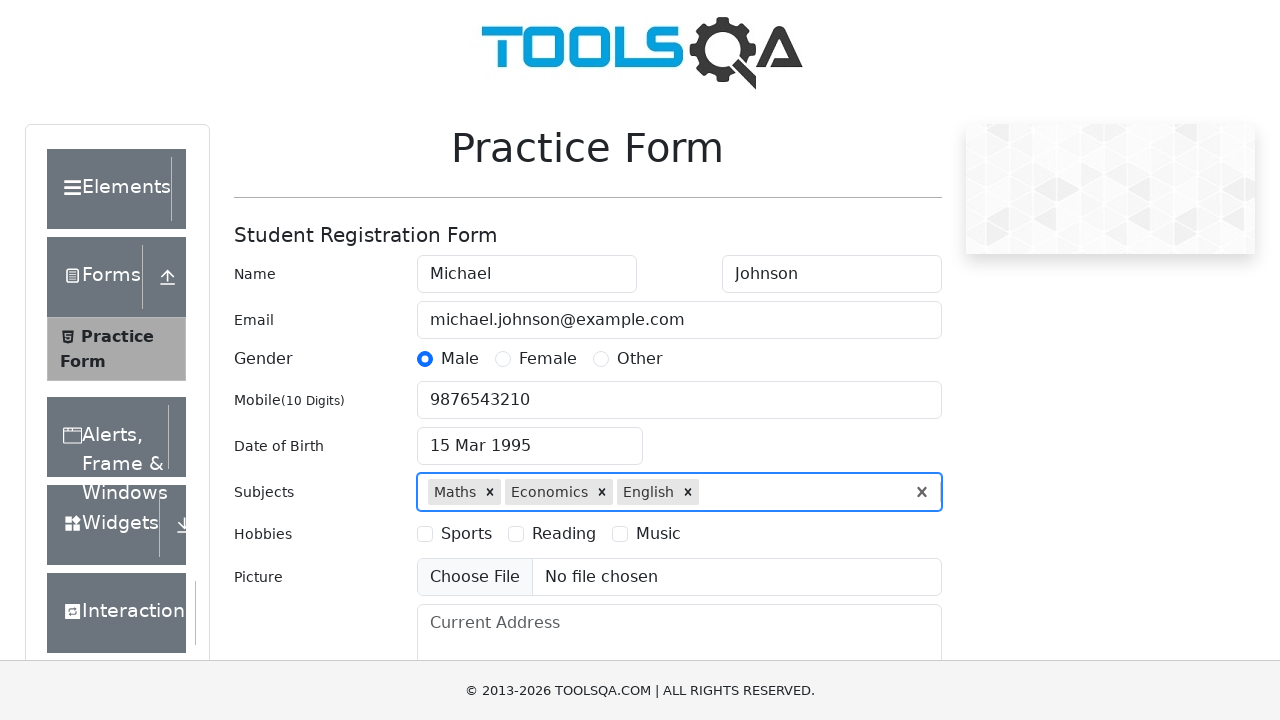

Selected Sports hobby checkbox at (466, 534) on label[for='hobbies-checkbox-1']
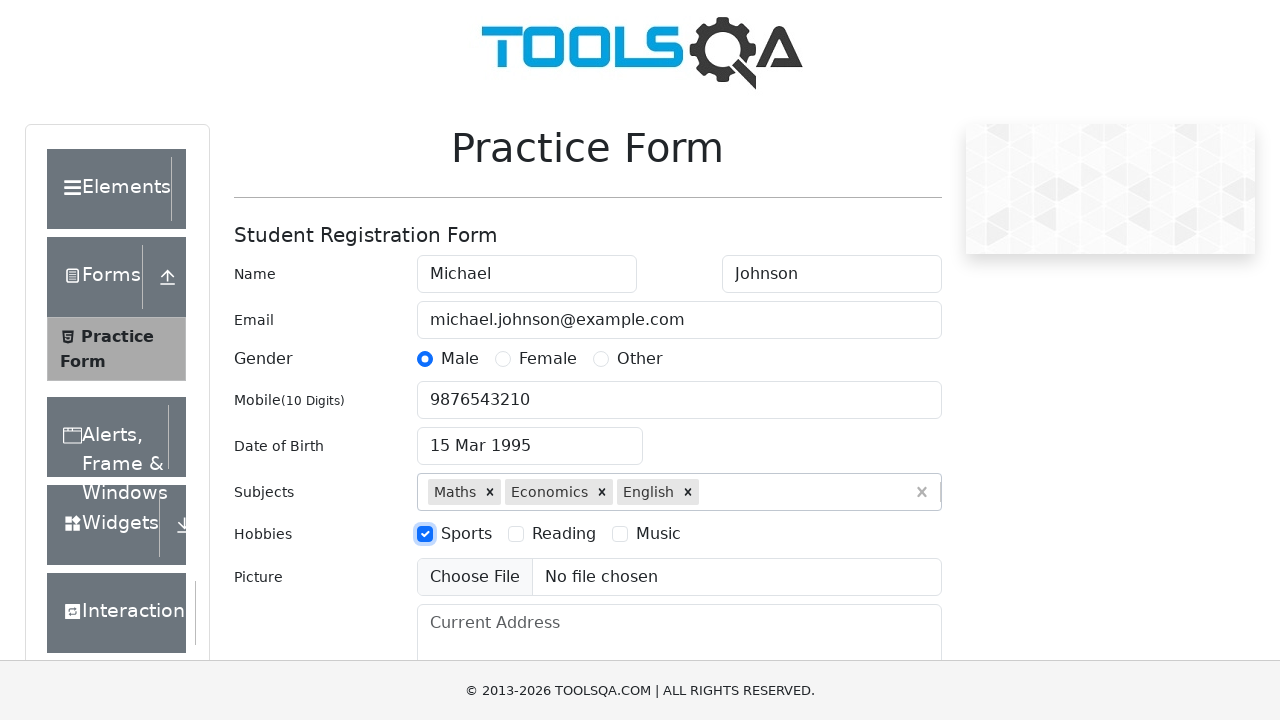

Filled current address with '123 Main Street, Apt 4B, New York' on #currentAddress
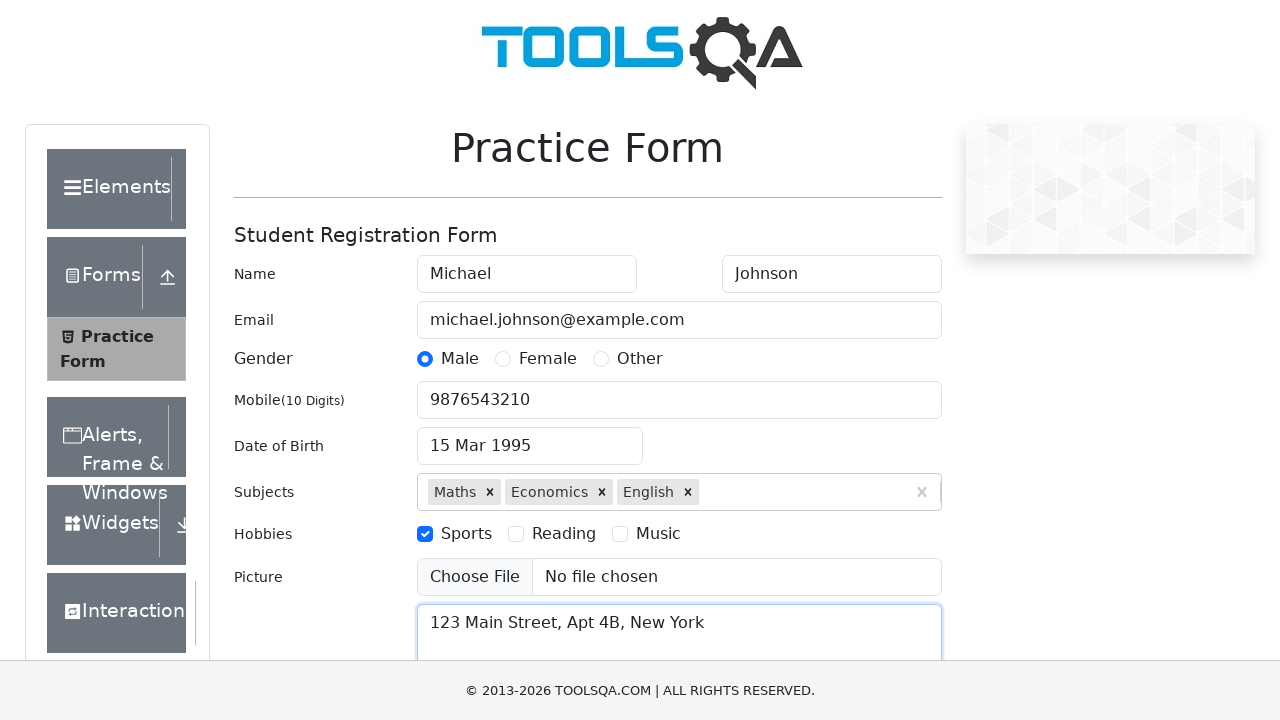

Clicked state dropdown to open options at (527, 437) on #state
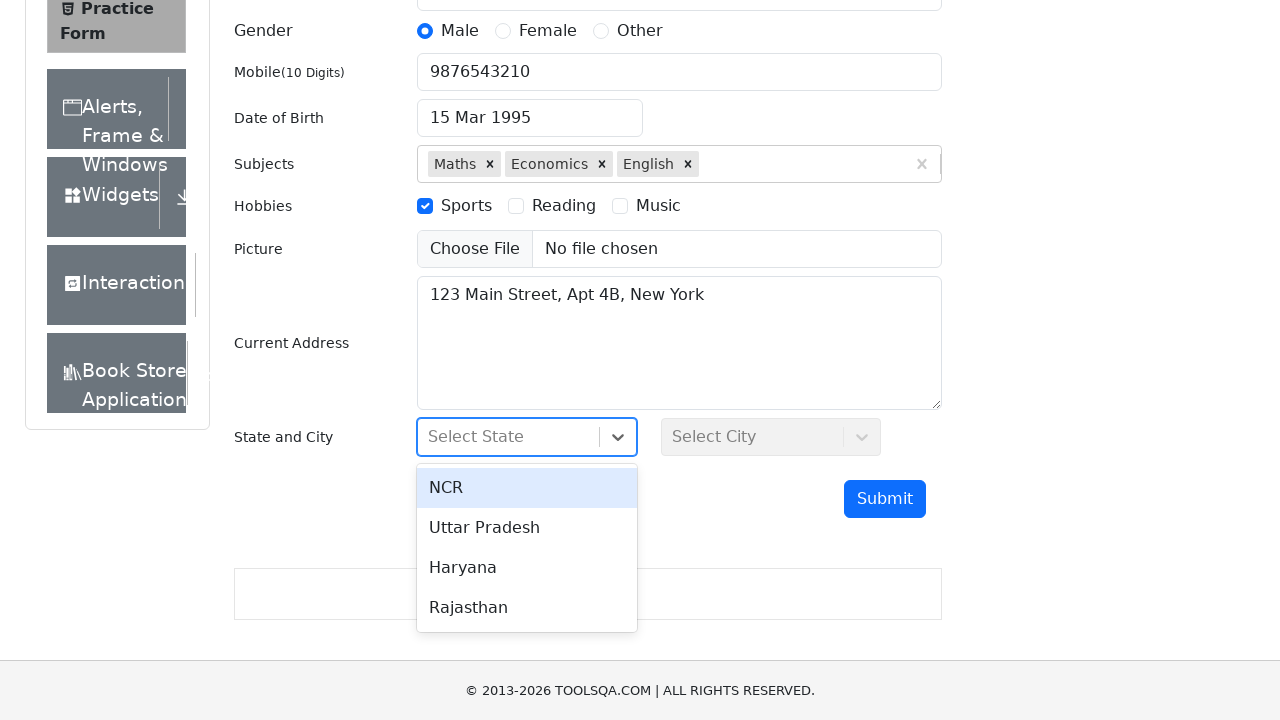

Selected NCR state from dropdown at (527, 488) on #react-select-3-option-0
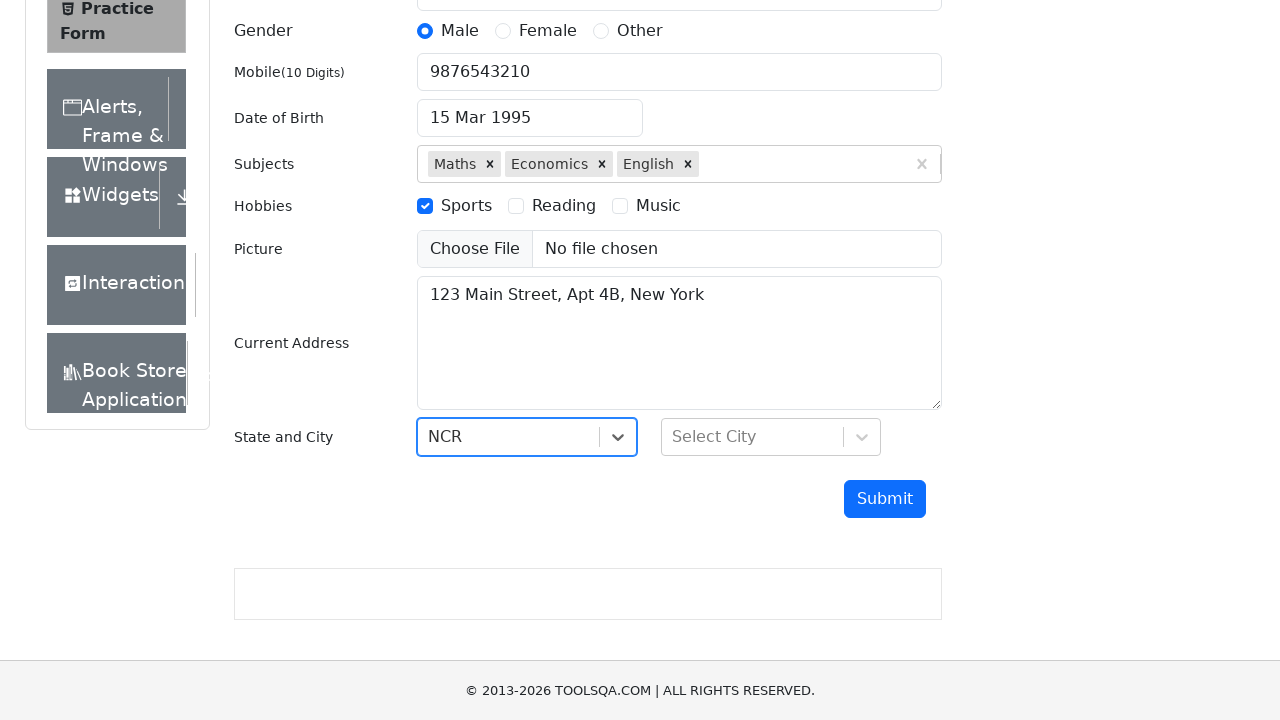

Clicked city dropdown to open options at (771, 437) on #city
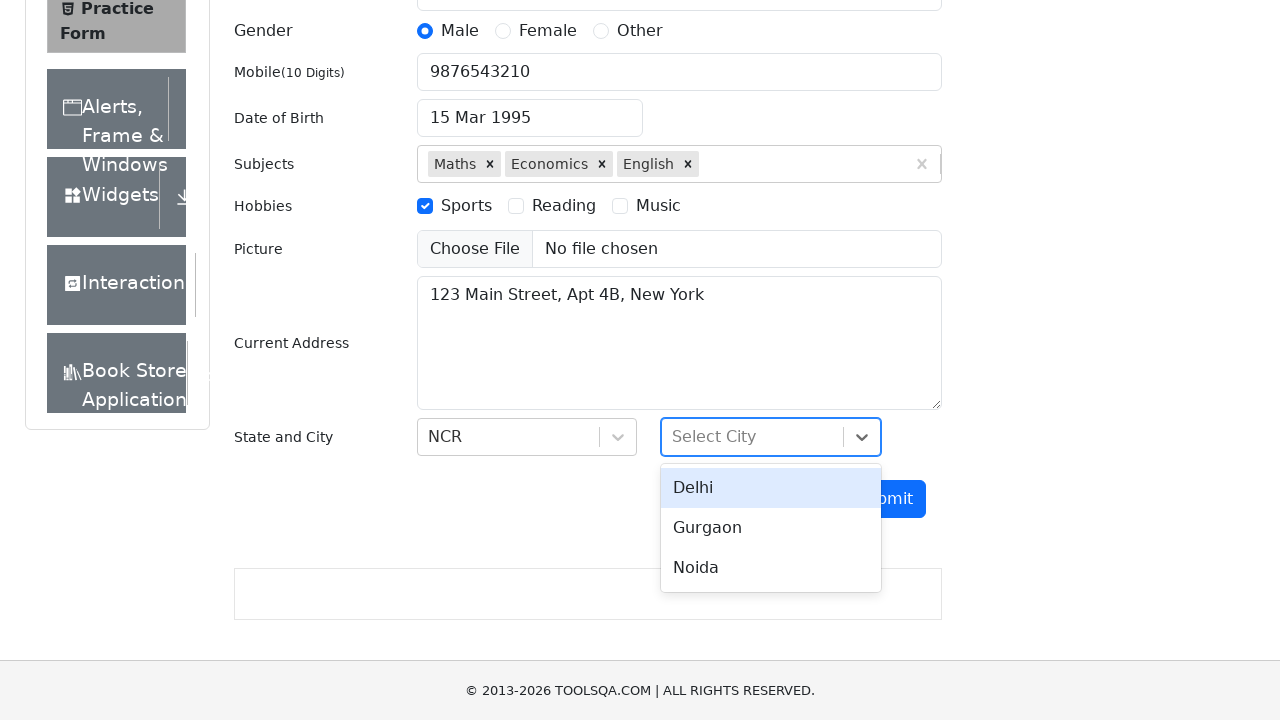

Selected Delhi city from dropdown at (771, 488) on #react-select-4-option-0
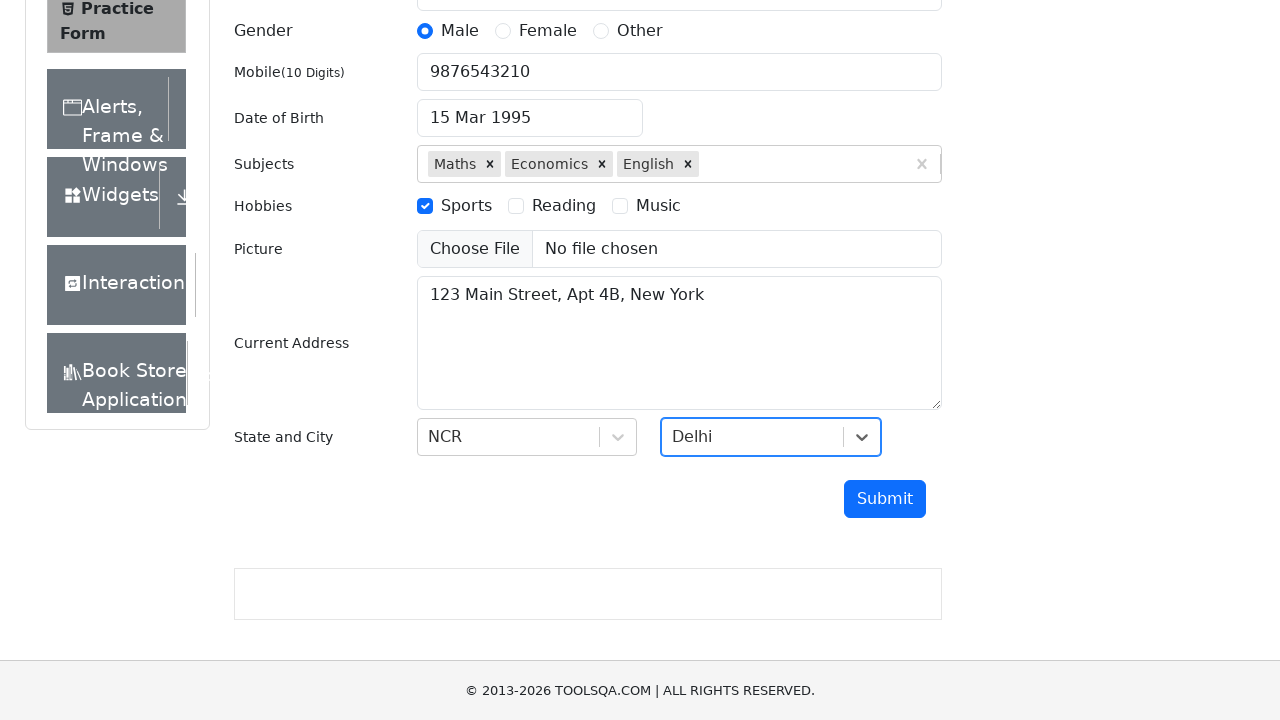

Clicked submit button to submit the form at (885, 499) on #submit
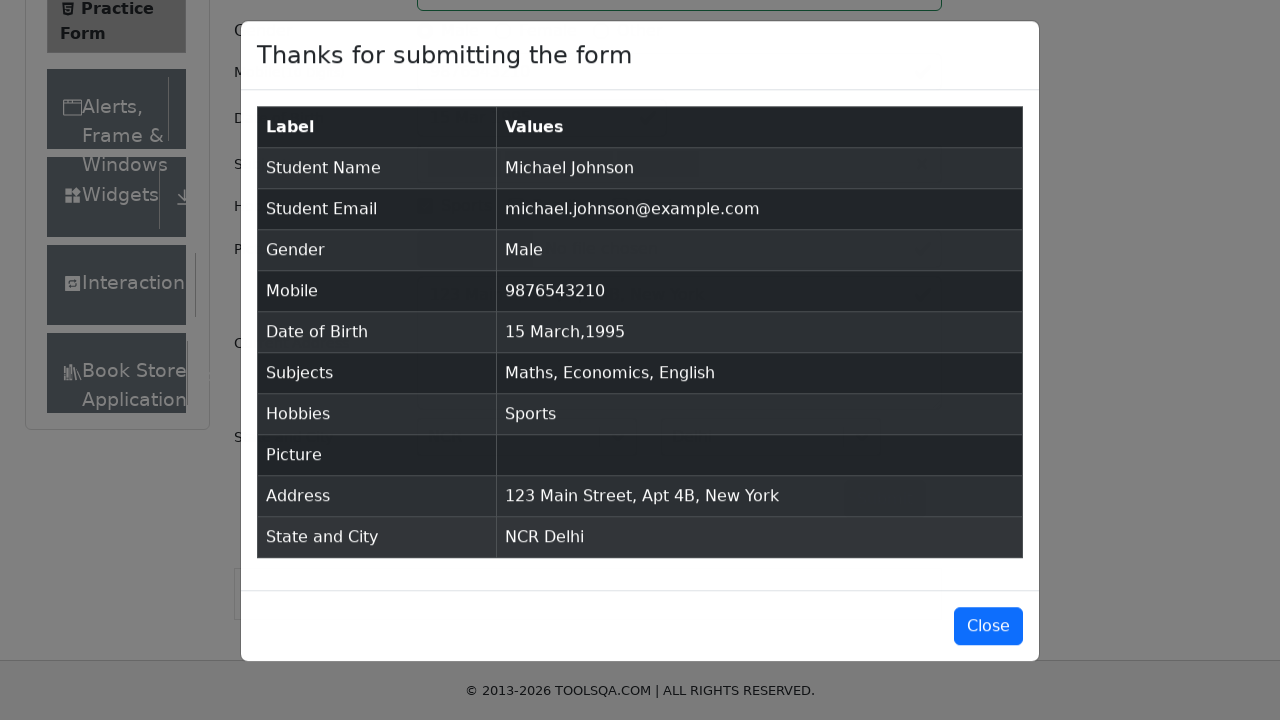

Success modal appeared on screen
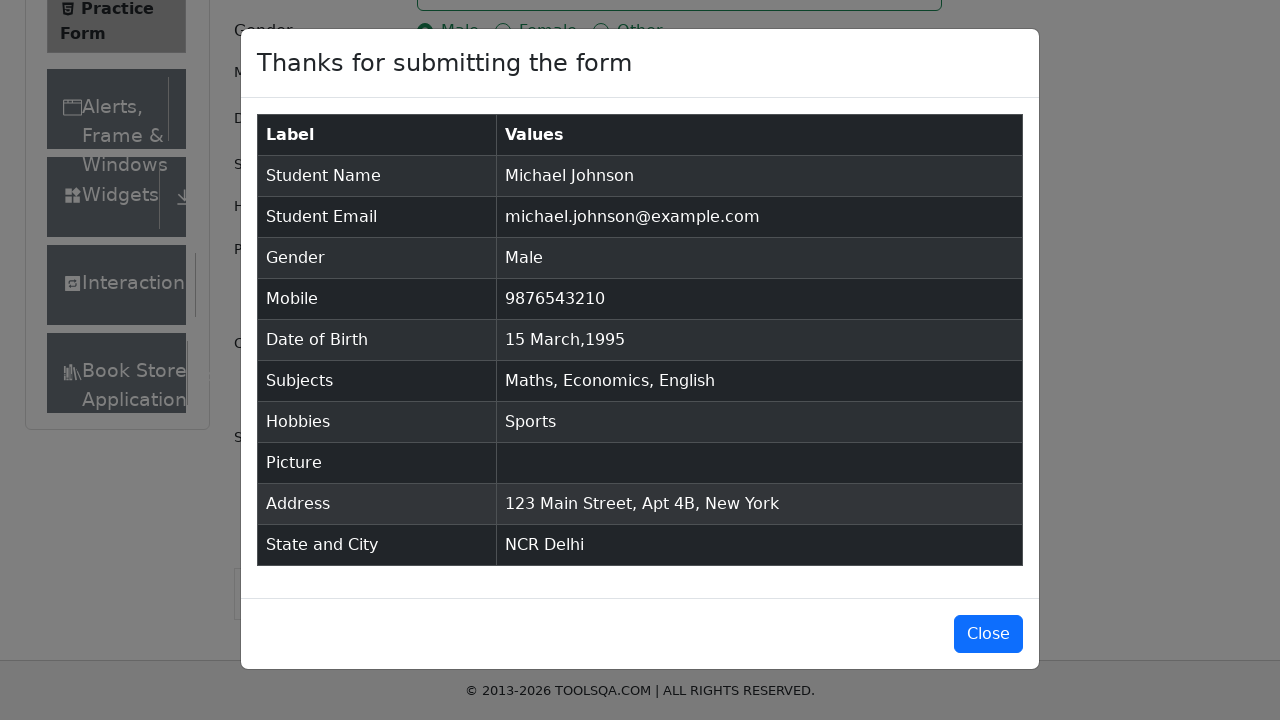

Verified success modal displays 'Thanks for submitting the form'
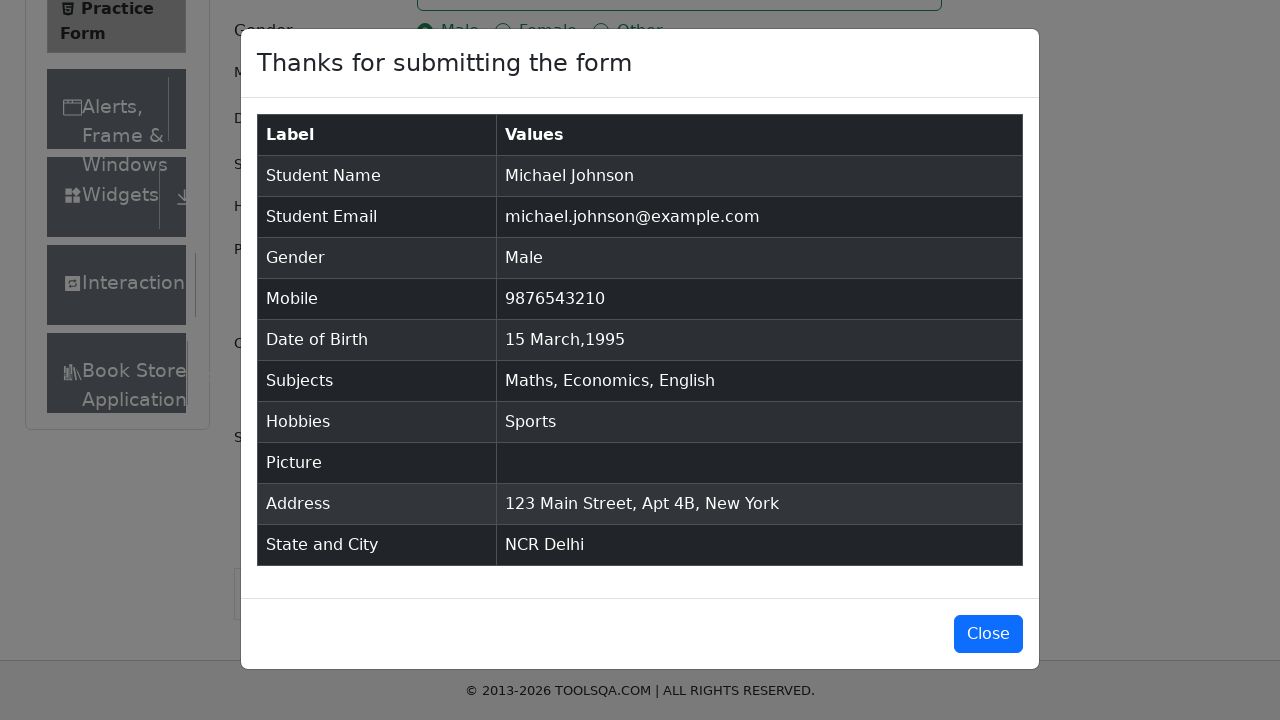

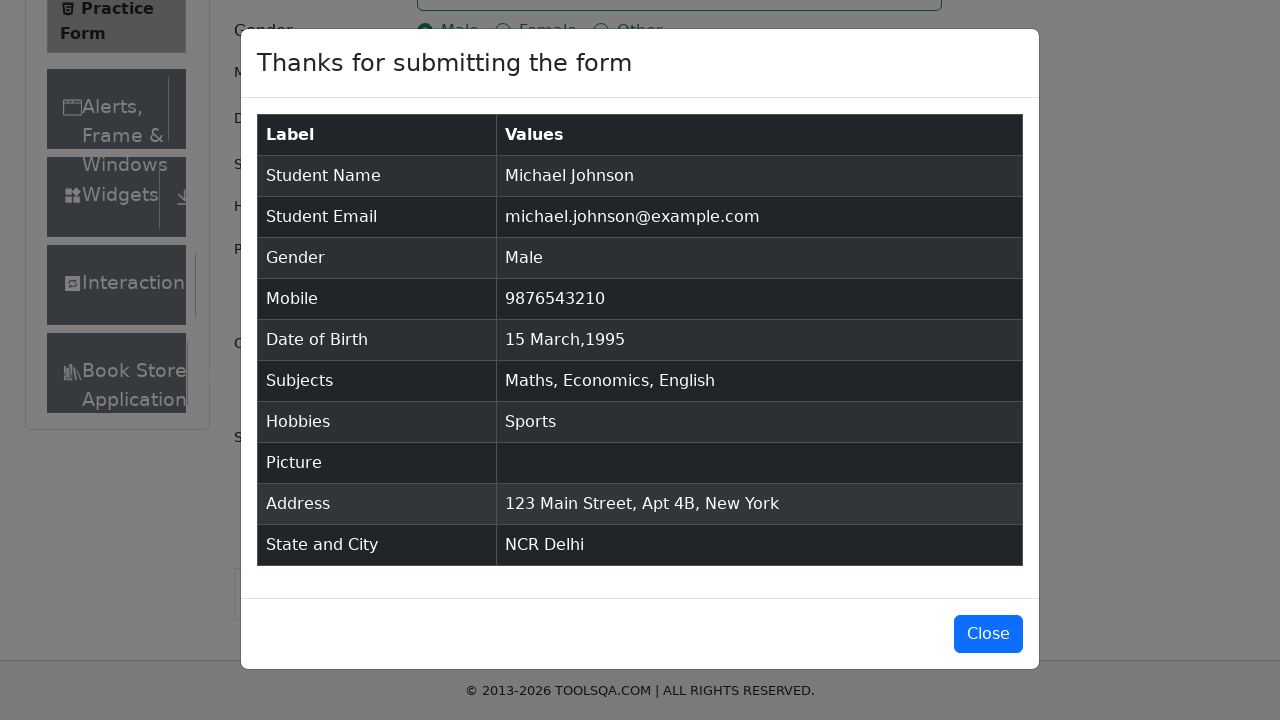